Tests drag and drop functionality by dragging an element onto a droppable target within an iframe

Starting URL: http://jqueryui.com/droppable/

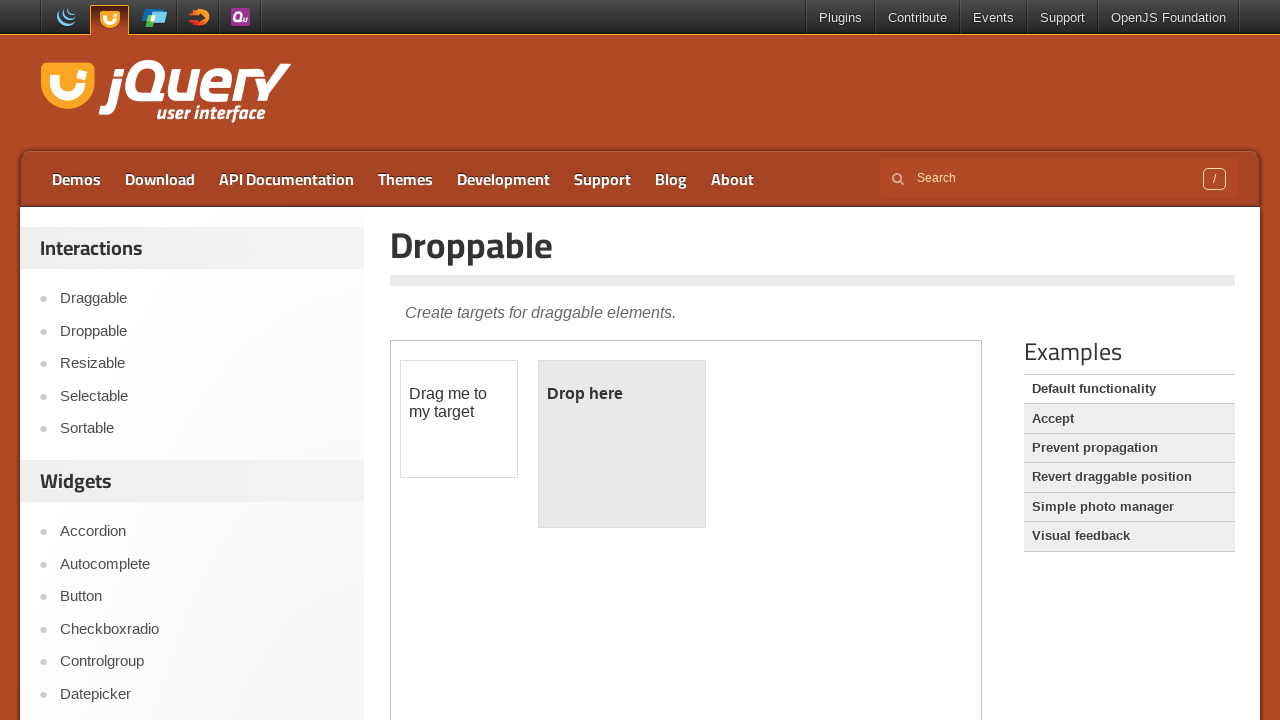

Located iframe containing droppable demo
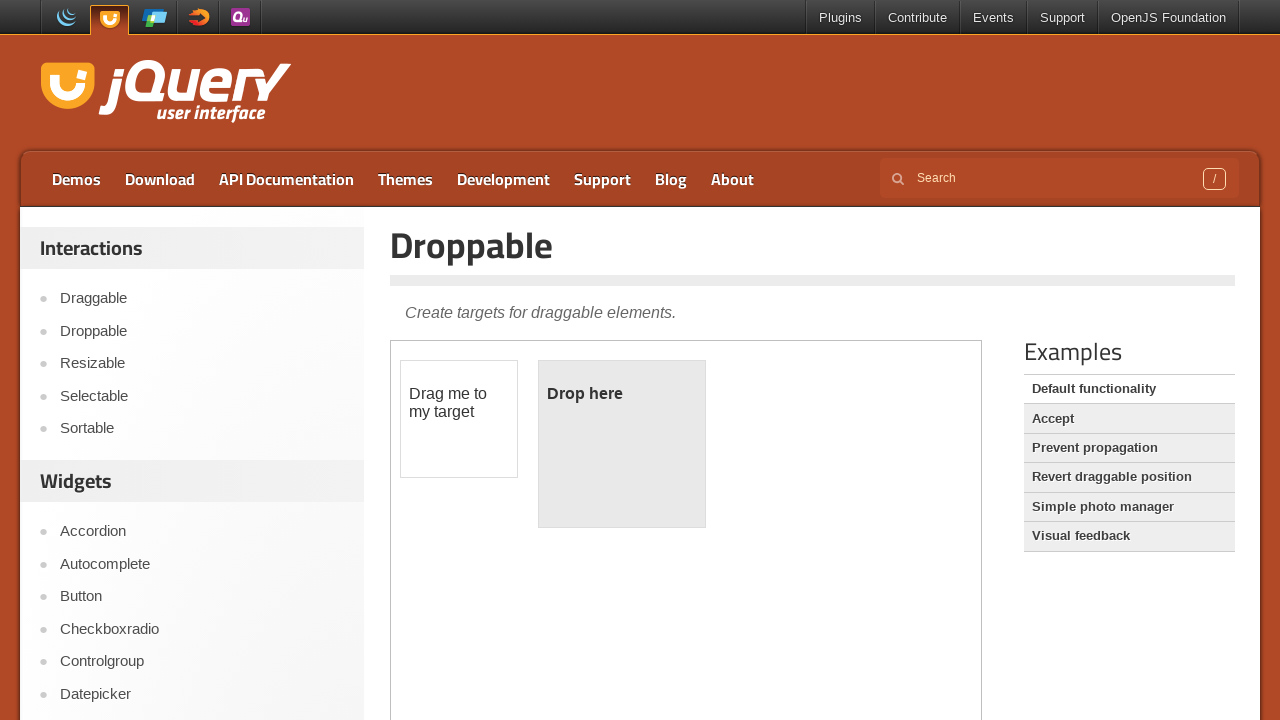

Located draggable element
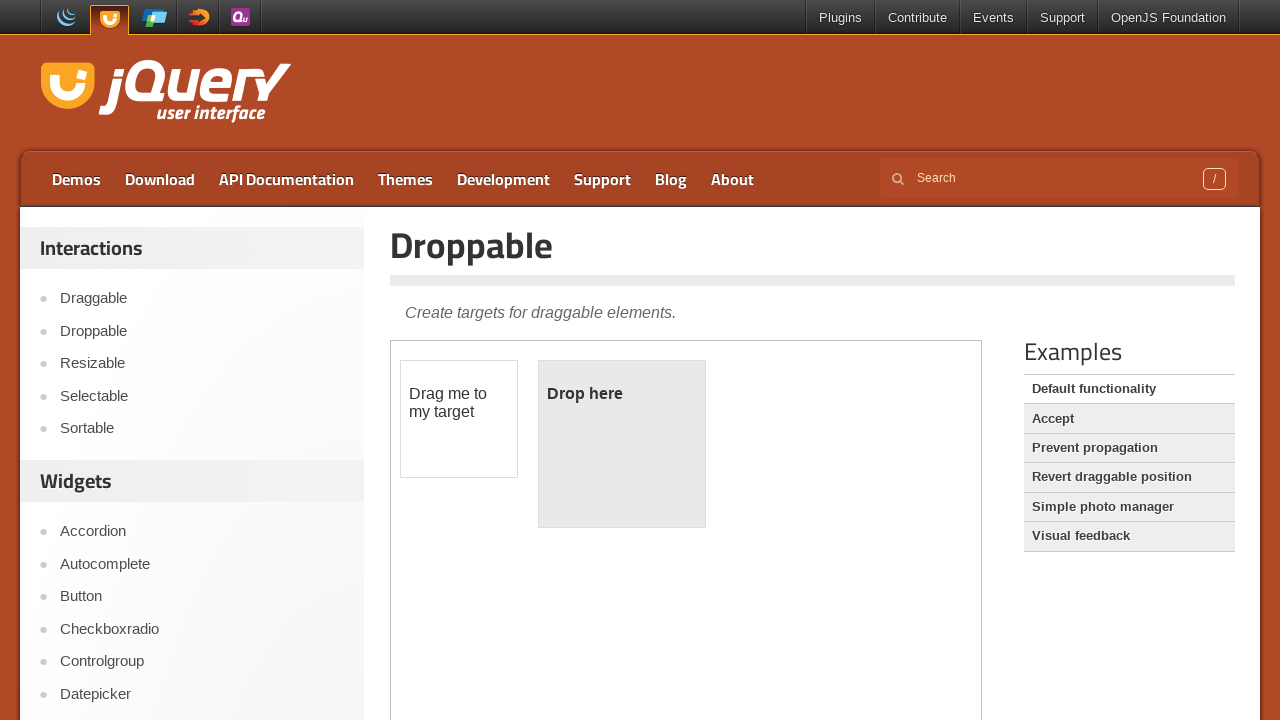

Located droppable target element
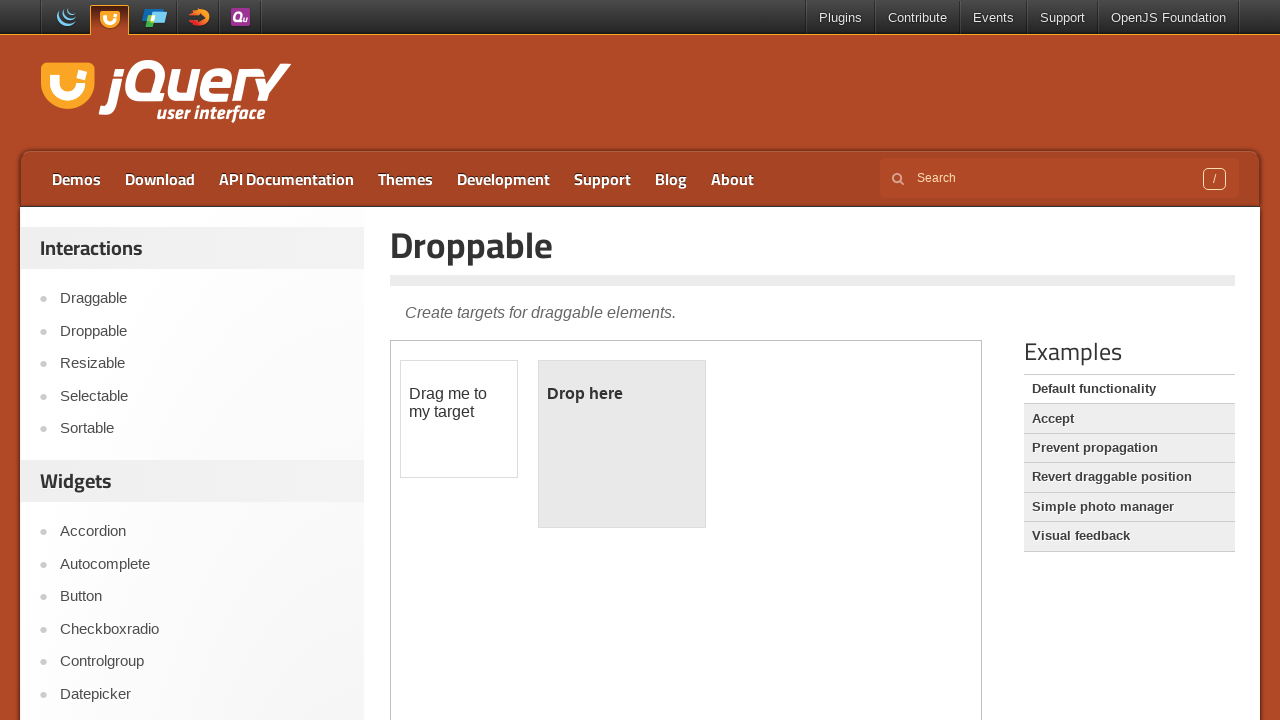

Dragged element onto droppable target at (622, 444)
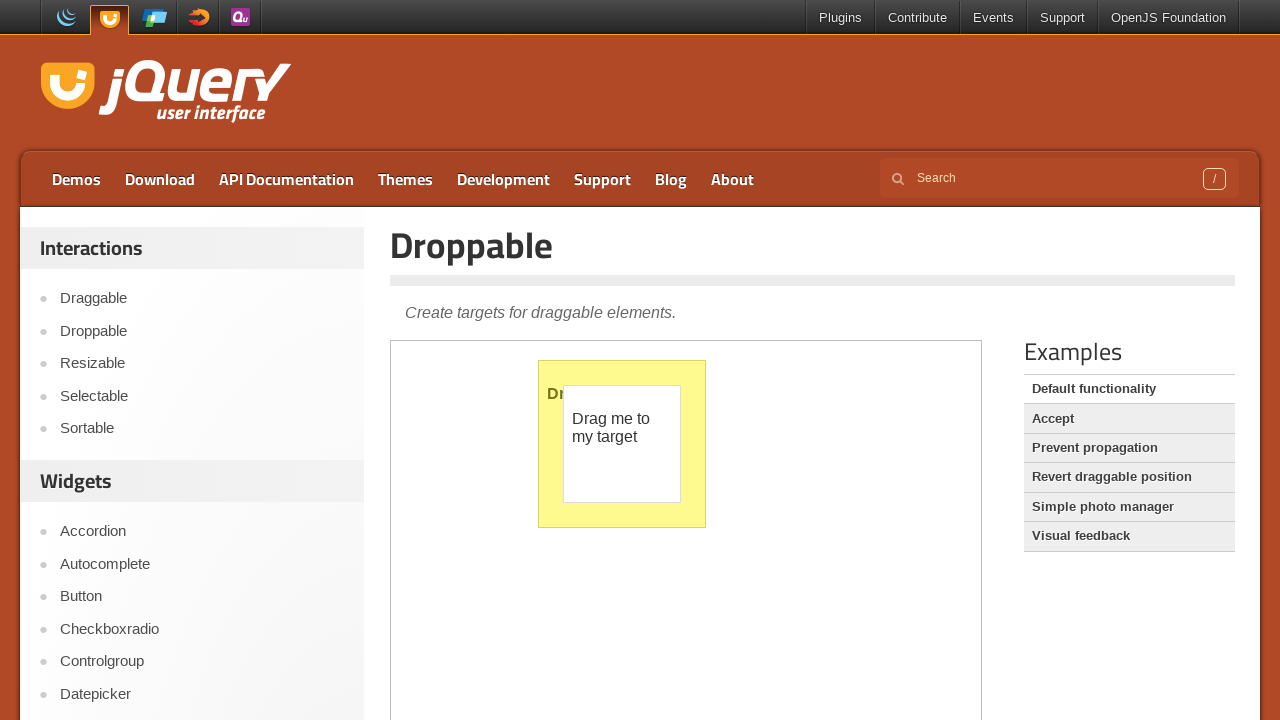

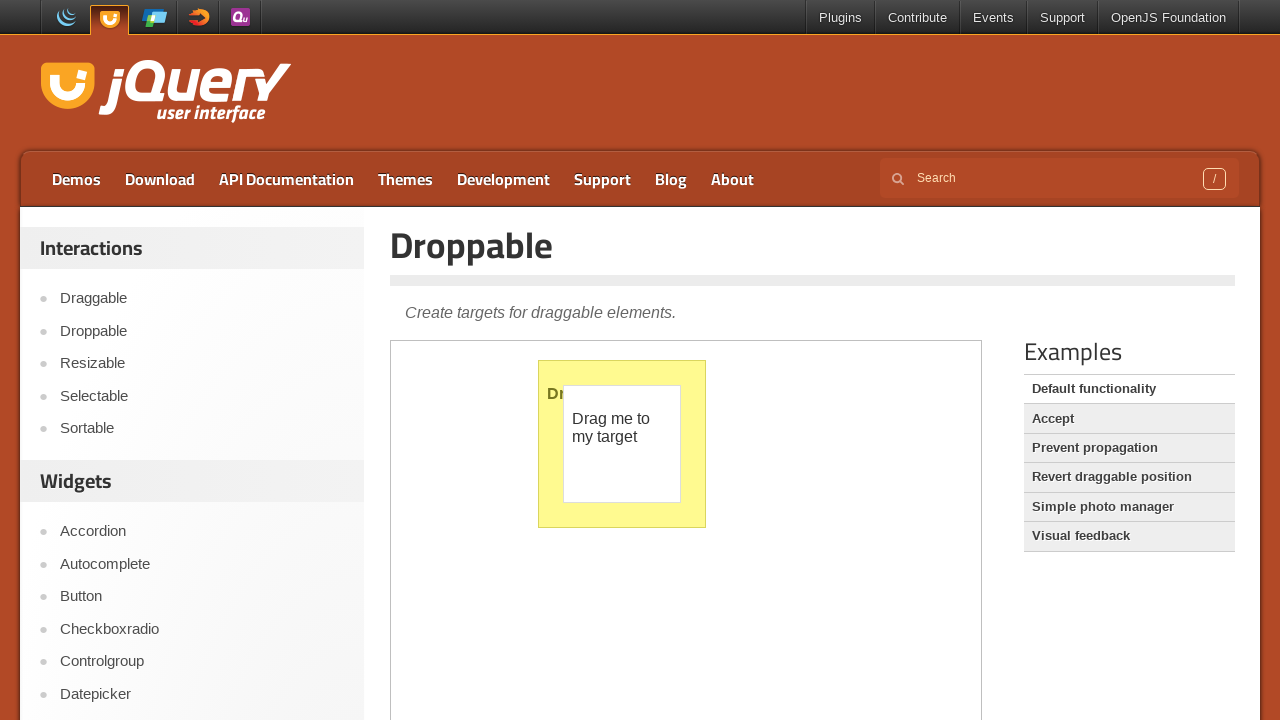